Tests the add/remove elements functionality by adding multiple elements via a button and then removing some of them

Starting URL: http://the-internet.herokuapp.com/add_remove_elements/

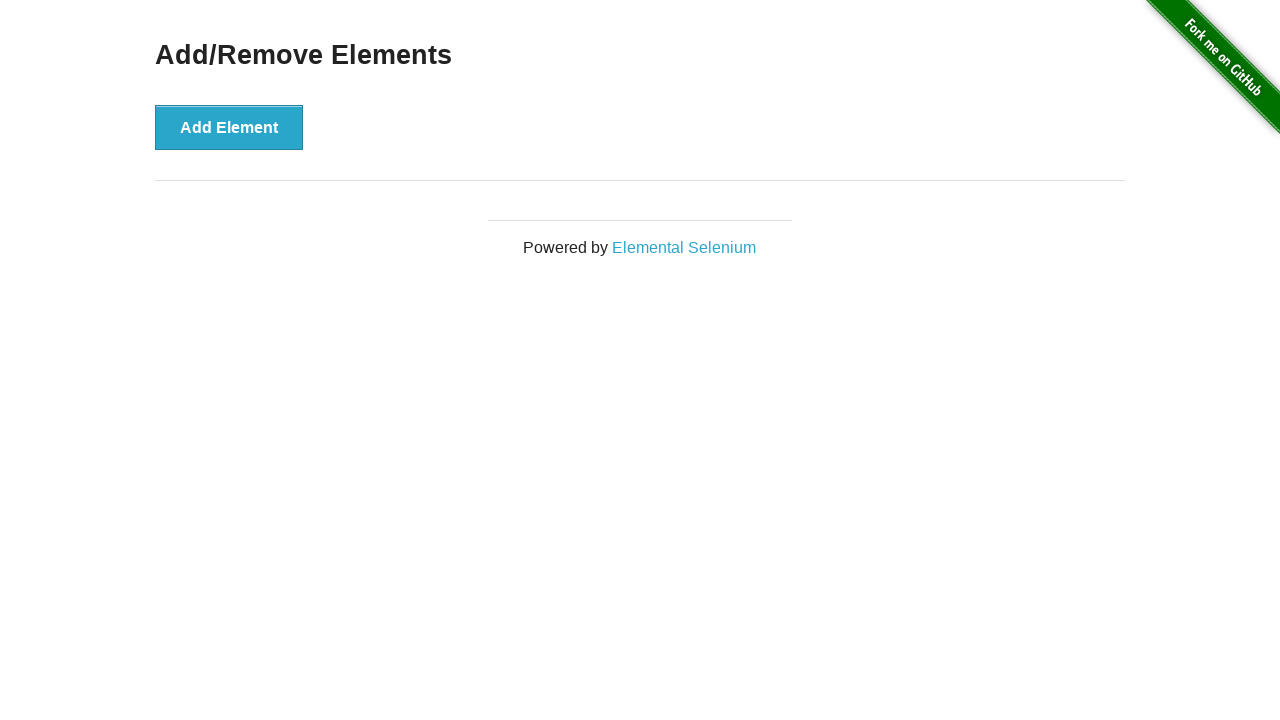

Clicked add button (iteration 1 of 5) at (229, 127) on //*[@id="content"]/div/button
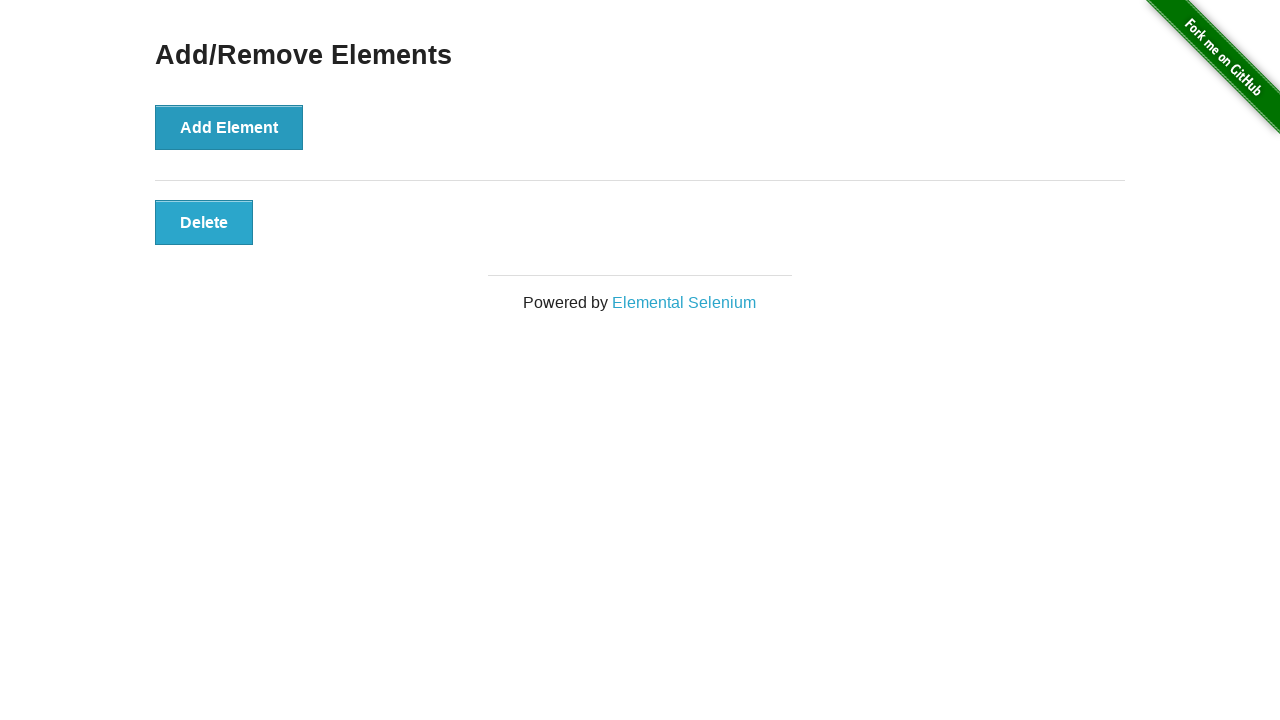

Clicked add button (iteration 2 of 5) at (229, 127) on //*[@id="content"]/div/button
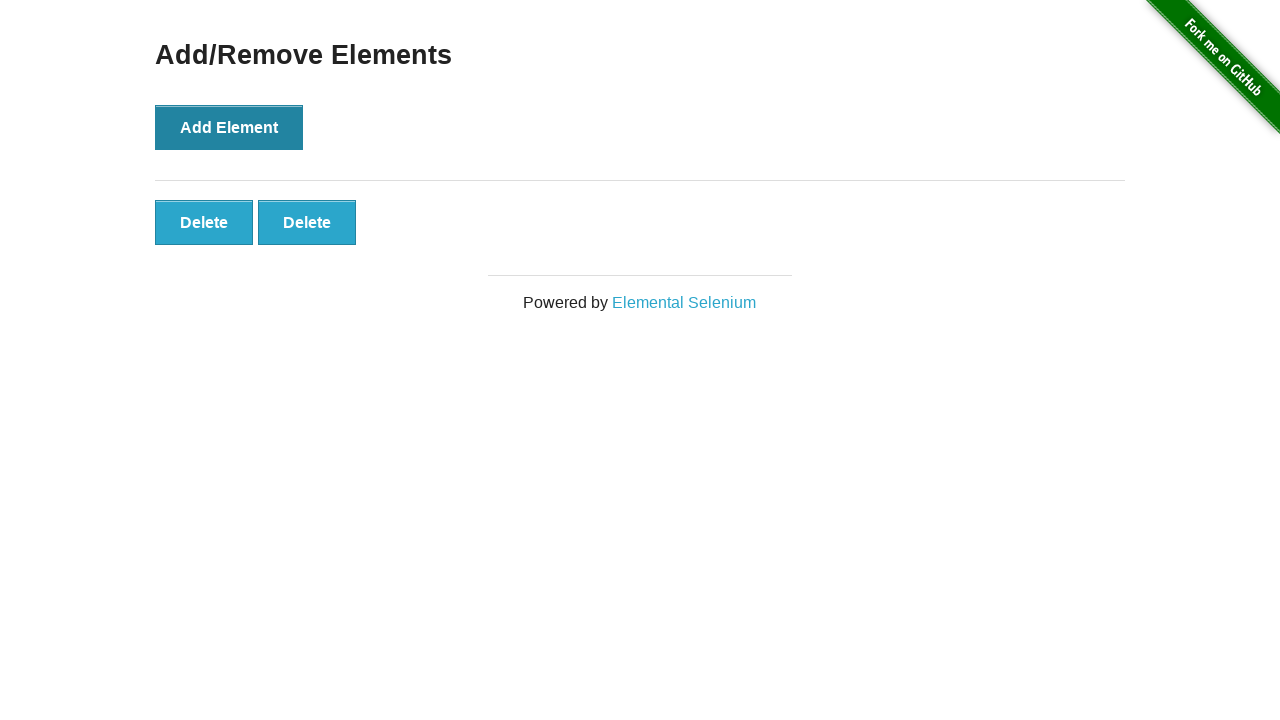

Clicked add button (iteration 3 of 5) at (229, 127) on //*[@id="content"]/div/button
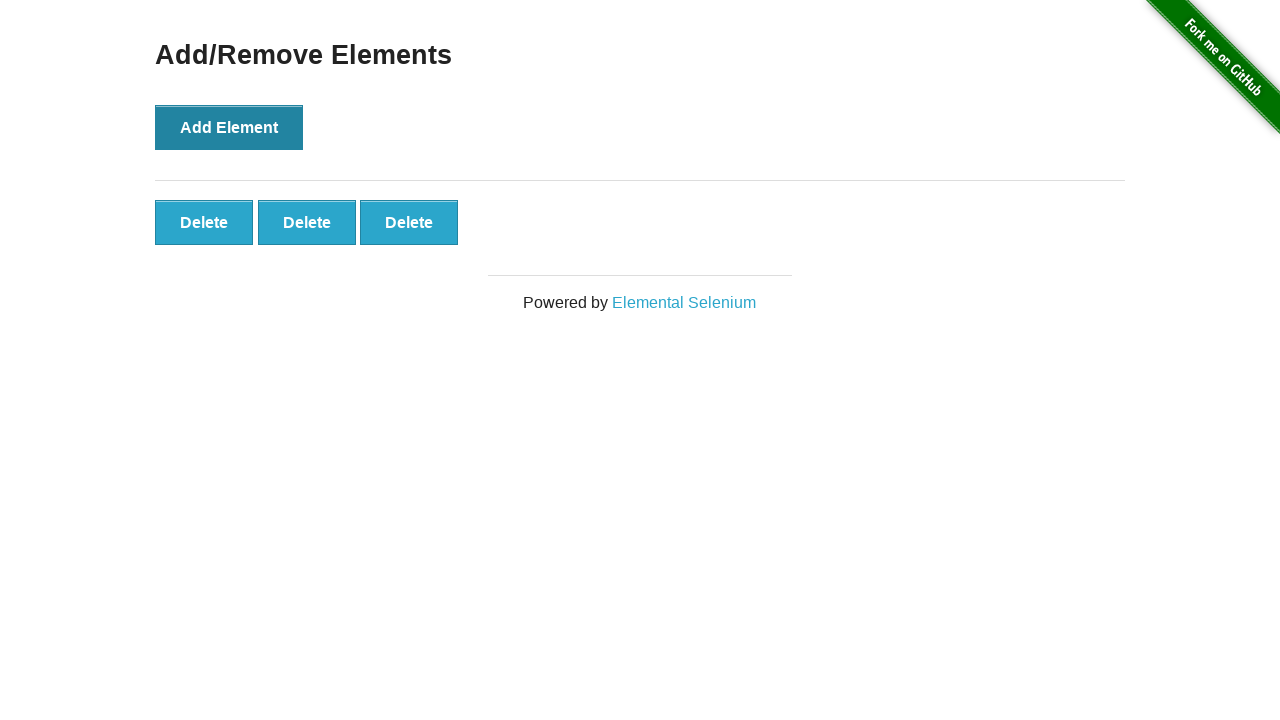

Clicked add button (iteration 4 of 5) at (229, 127) on //*[@id="content"]/div/button
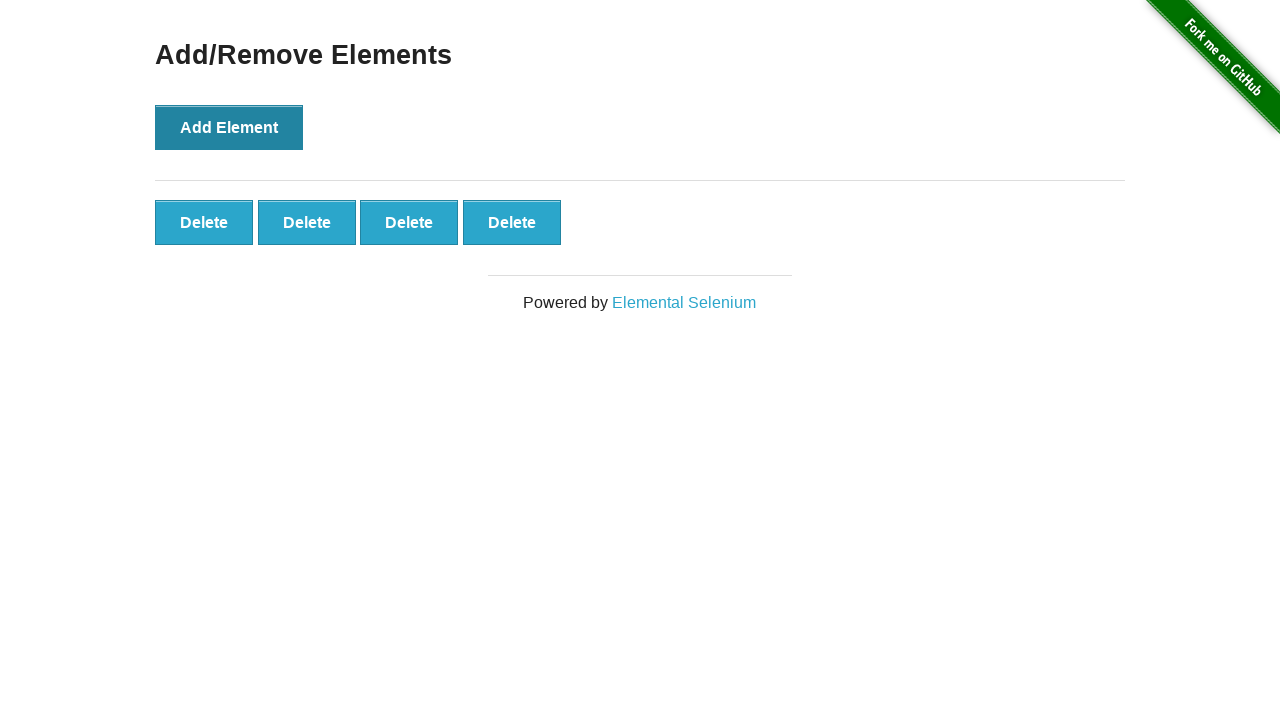

Clicked add button (iteration 5 of 5) at (229, 127) on //*[@id="content"]/div/button
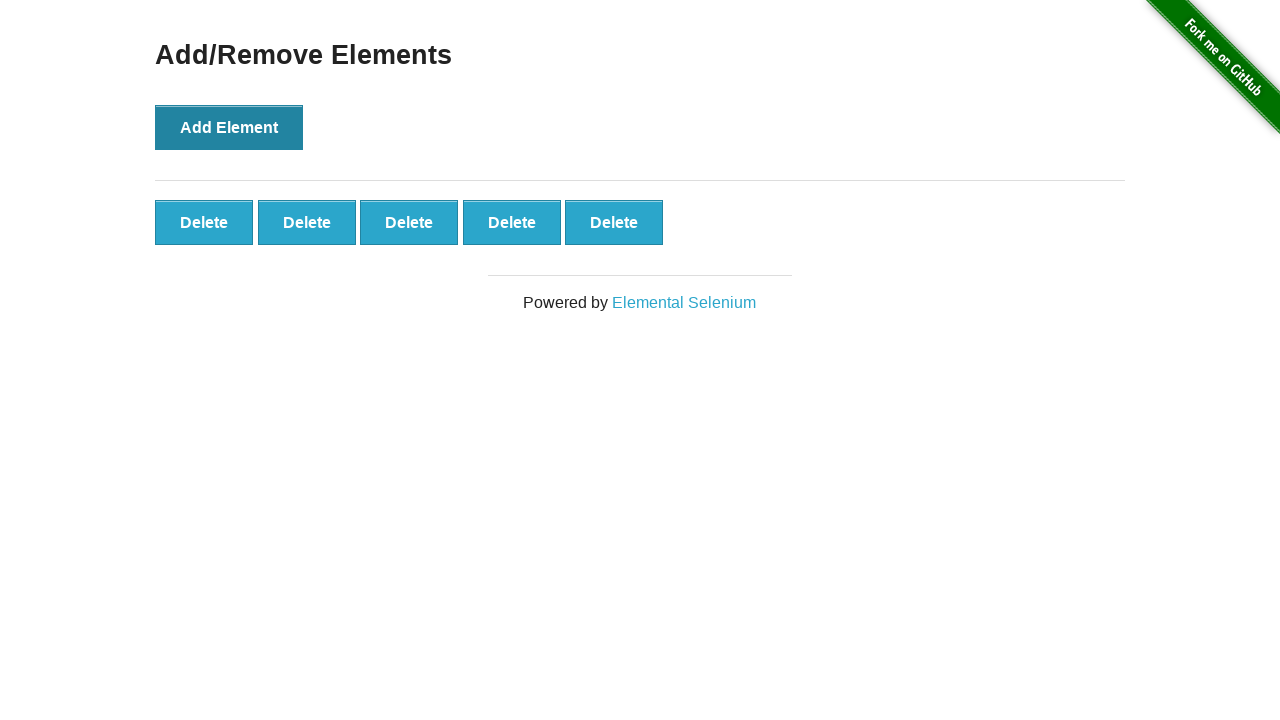

Clicked delete button to remove element (iteration 1 of 2) at (204, 222) on //*[@id="elements"]/button[1]
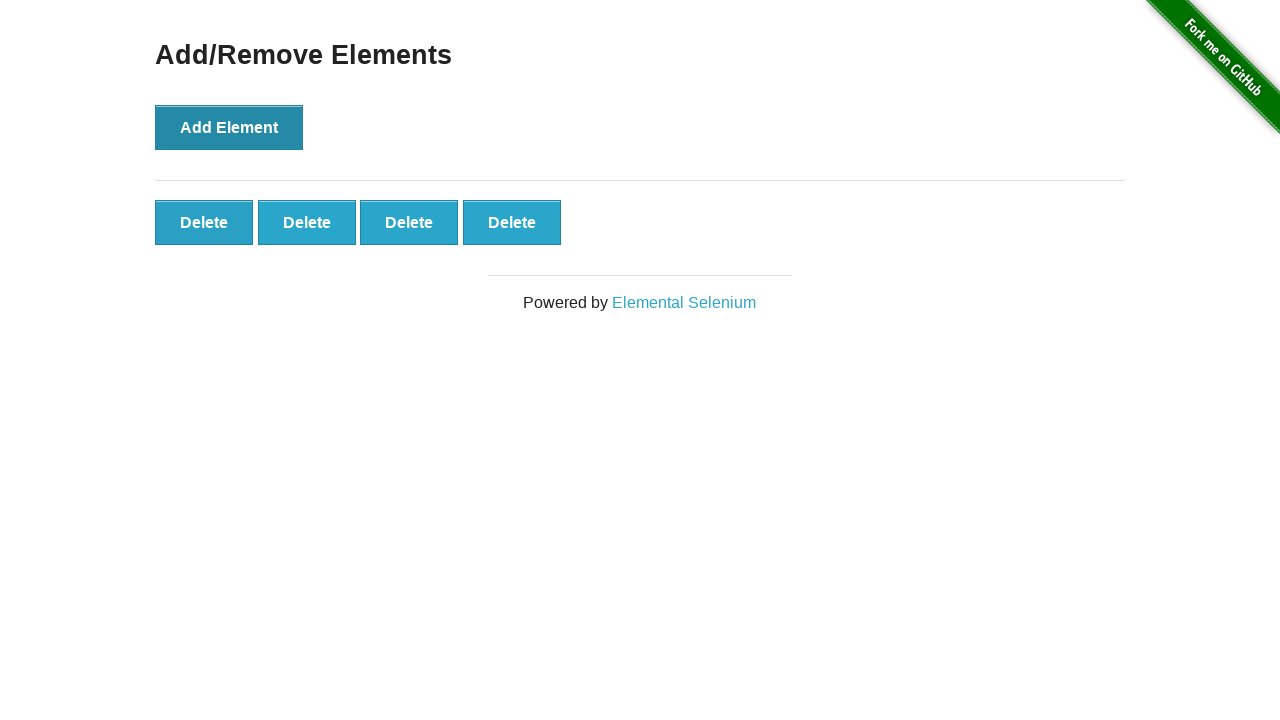

Clicked delete button to remove element (iteration 2 of 2) at (204, 222) on //*[@id="elements"]/button[1]
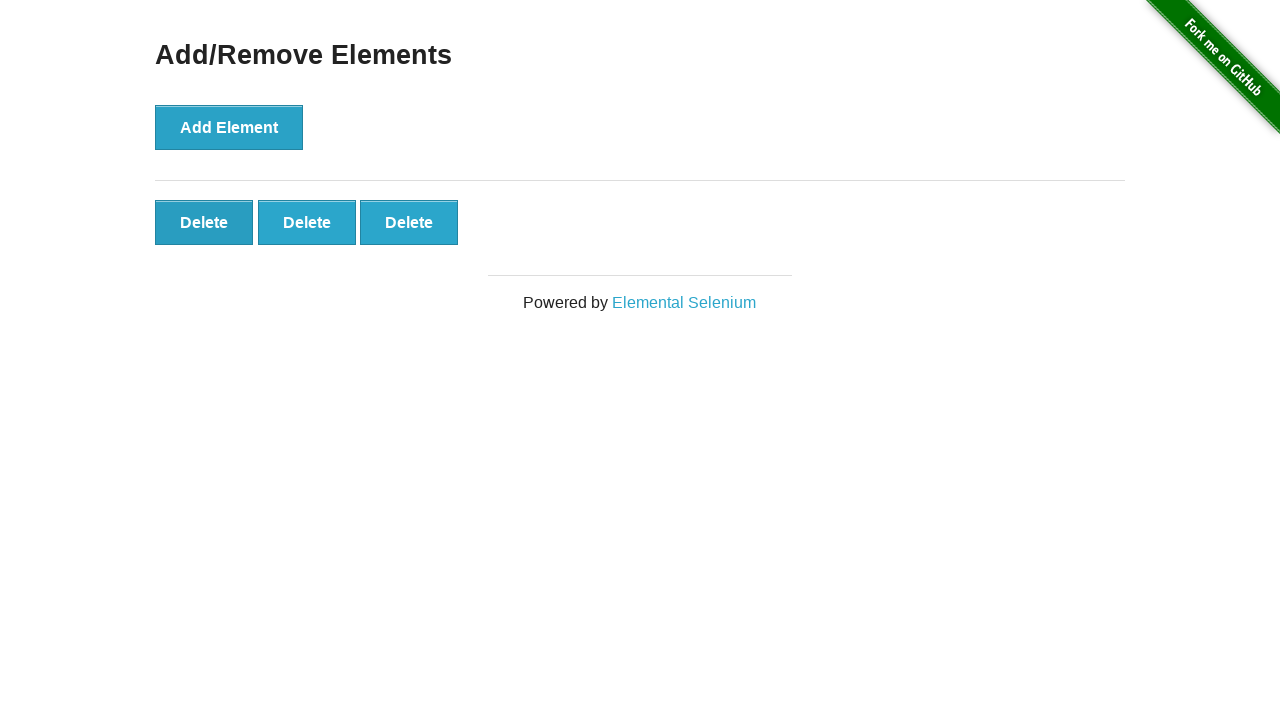

Verified remaining delete buttons are visible
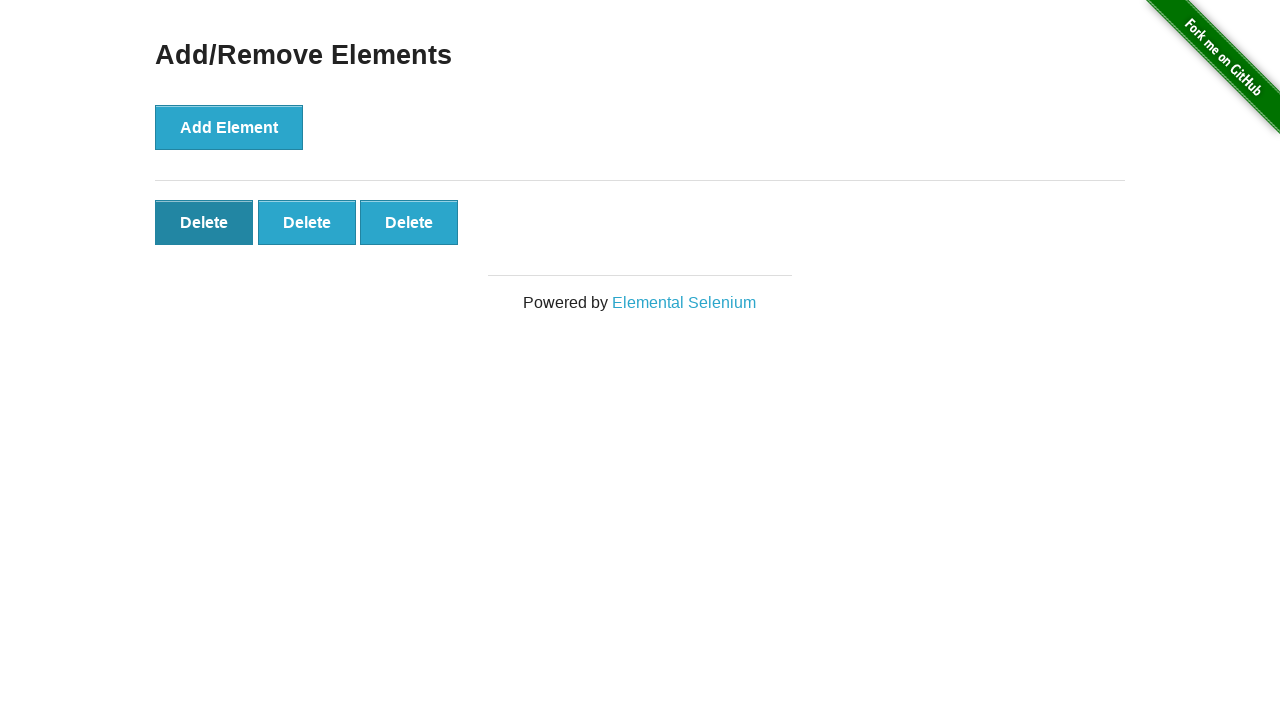

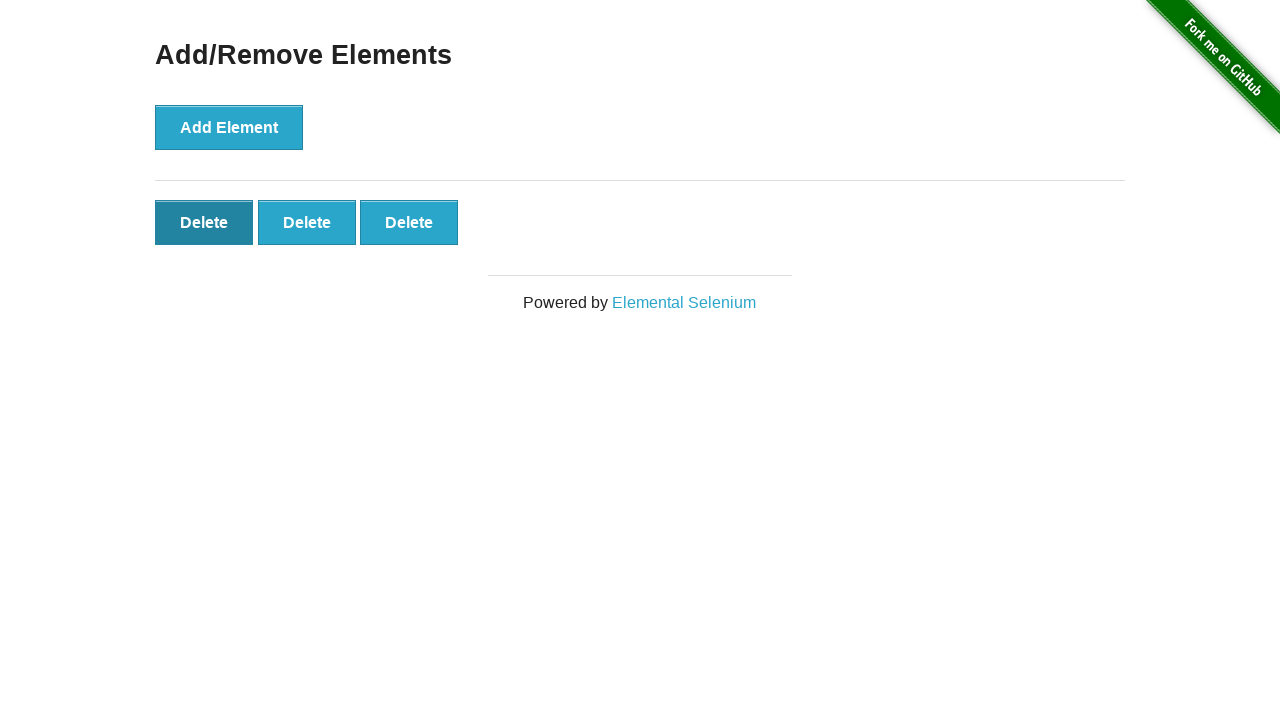